Tests the registration form by filling out all fields including first name, last name, email, age, salary, and department

Starting URL: https://demoqa.com

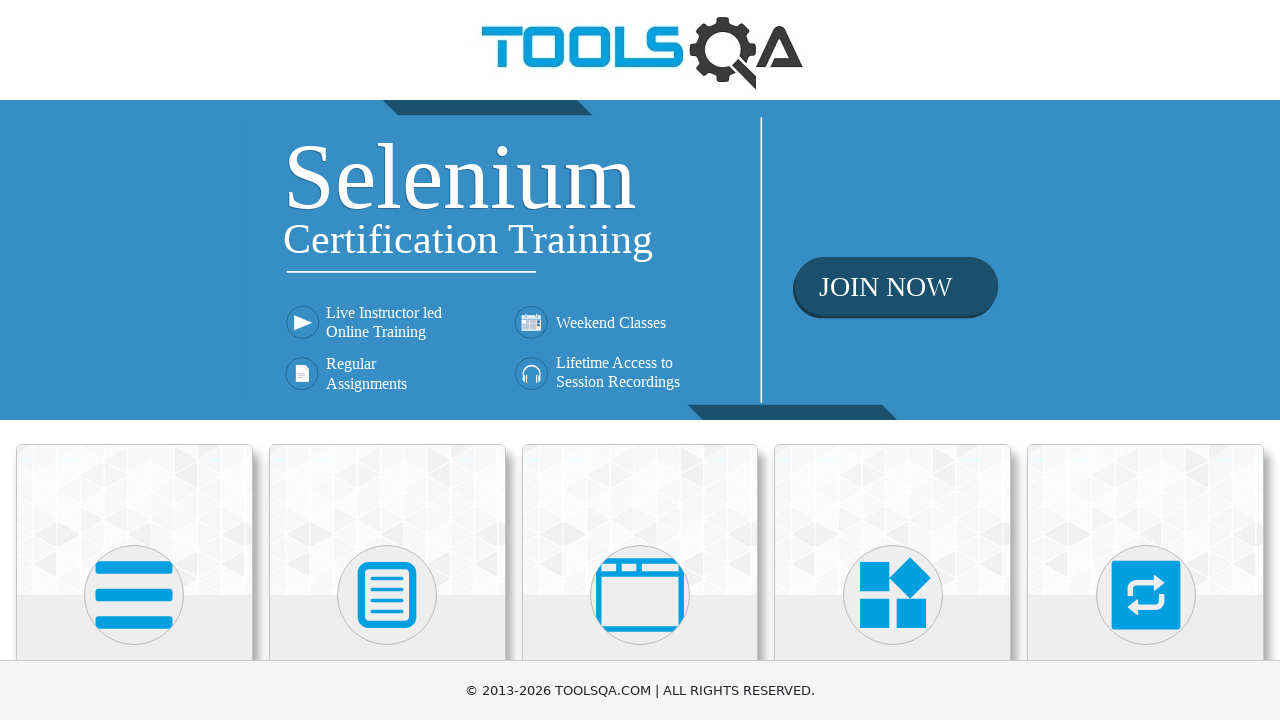

Clicked on Elements section at (134, 360) on internal:text="Elements"i
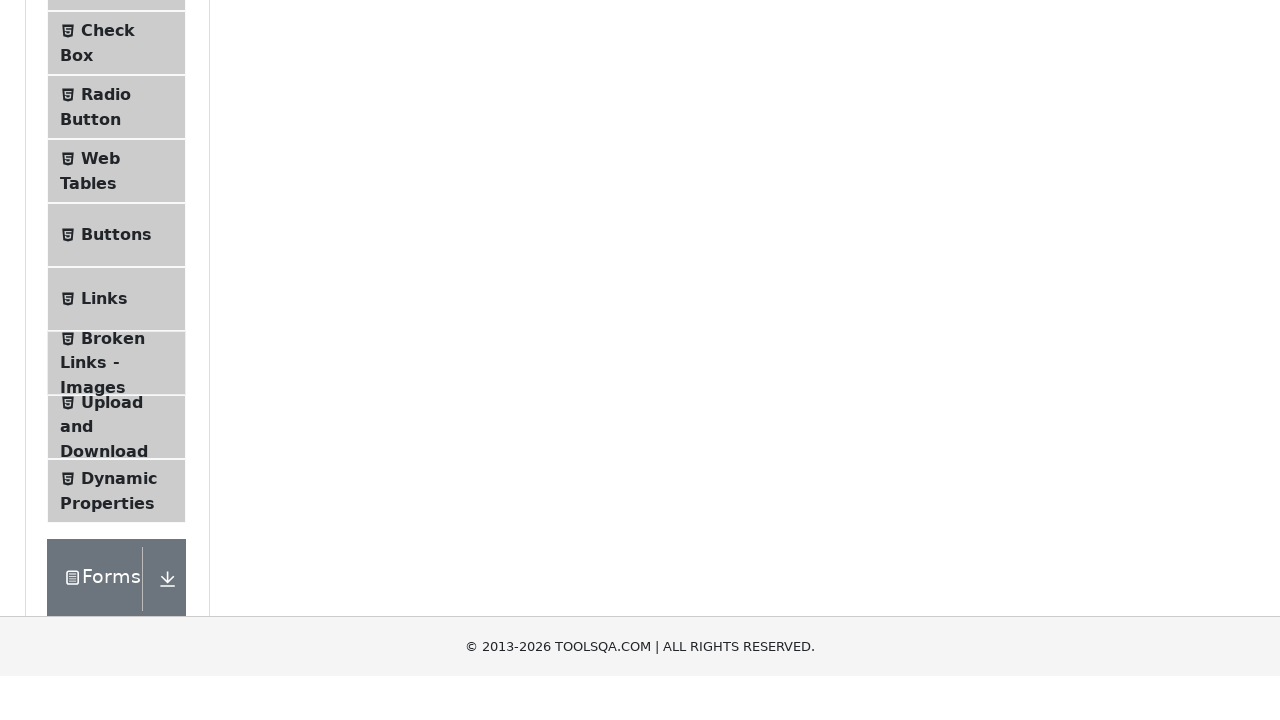

Clicked on Web Tables at (100, 440) on internal:text="Web Tables"i
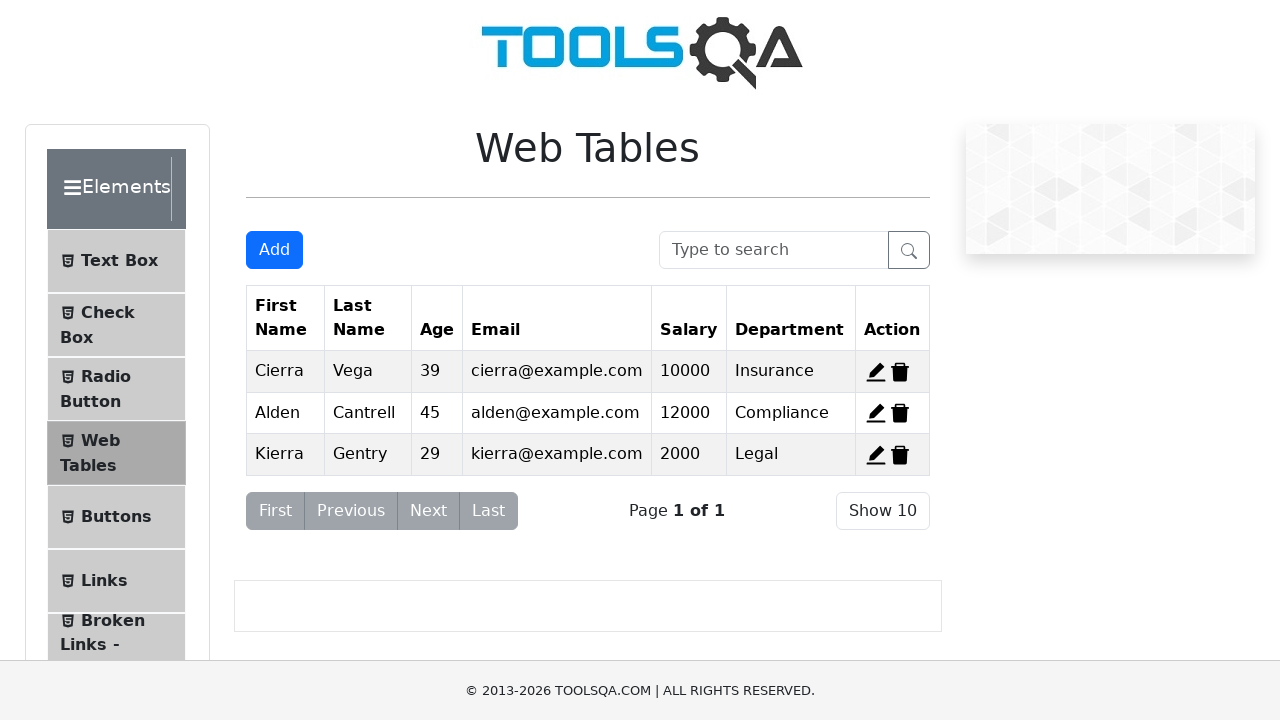

Clicked Add button to open registration form at (274, 250) on internal:role=button[name="Add"i]
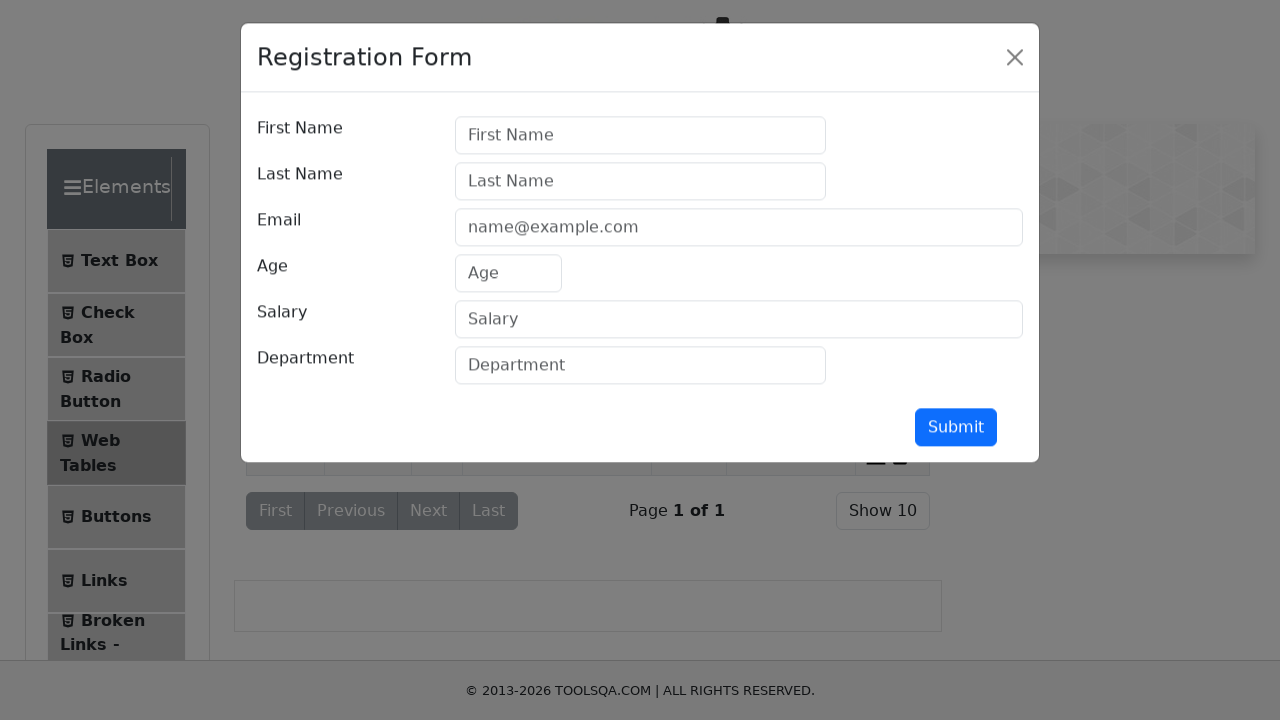

Clicked on First Name field at (640, 141) on internal:attr=[placeholder="First Name"i]
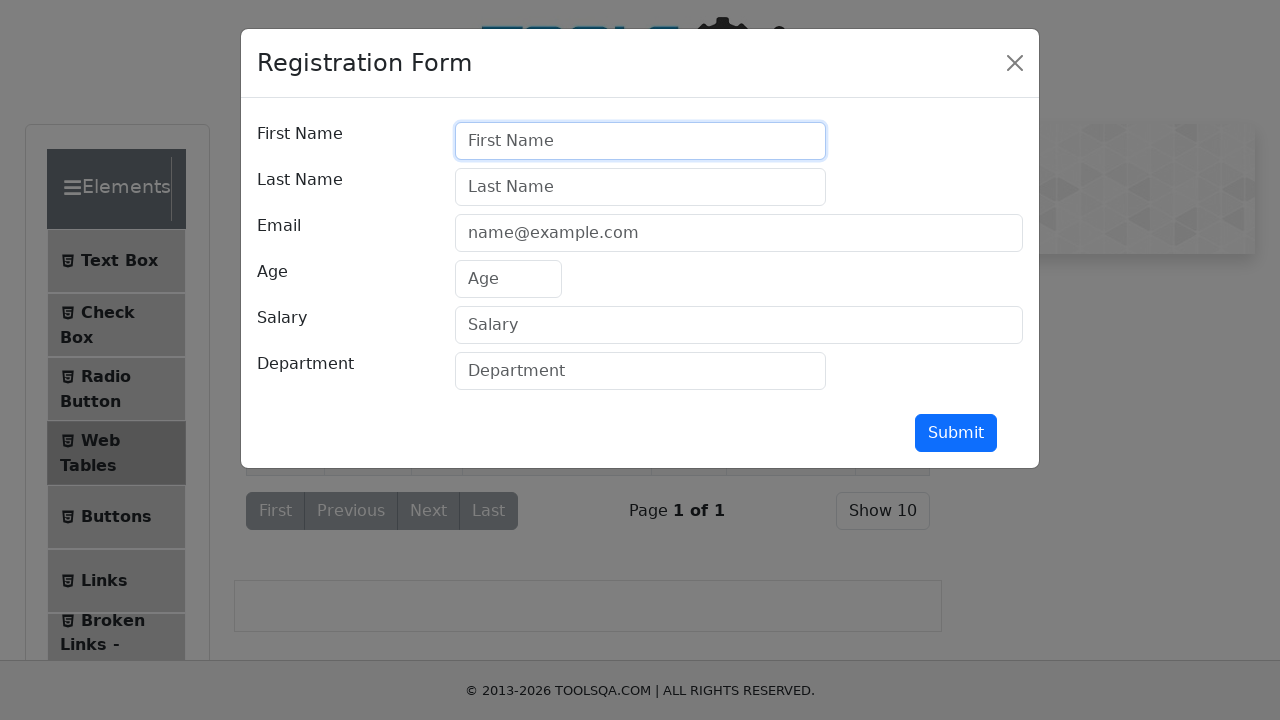

Filled First Name field with 'Aleks' on internal:attr=[placeholder="First Name"i]
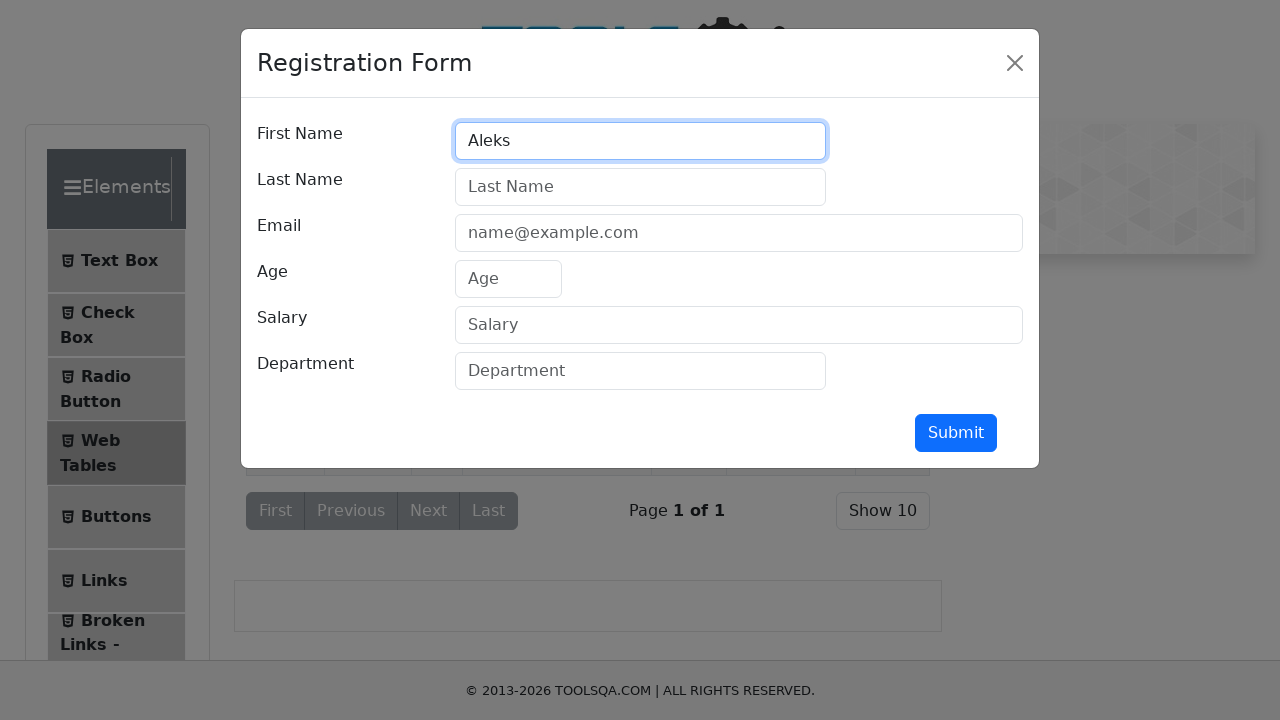

Clicked on Last Name field at (640, 187) on internal:attr=[placeholder="Last Name"i]
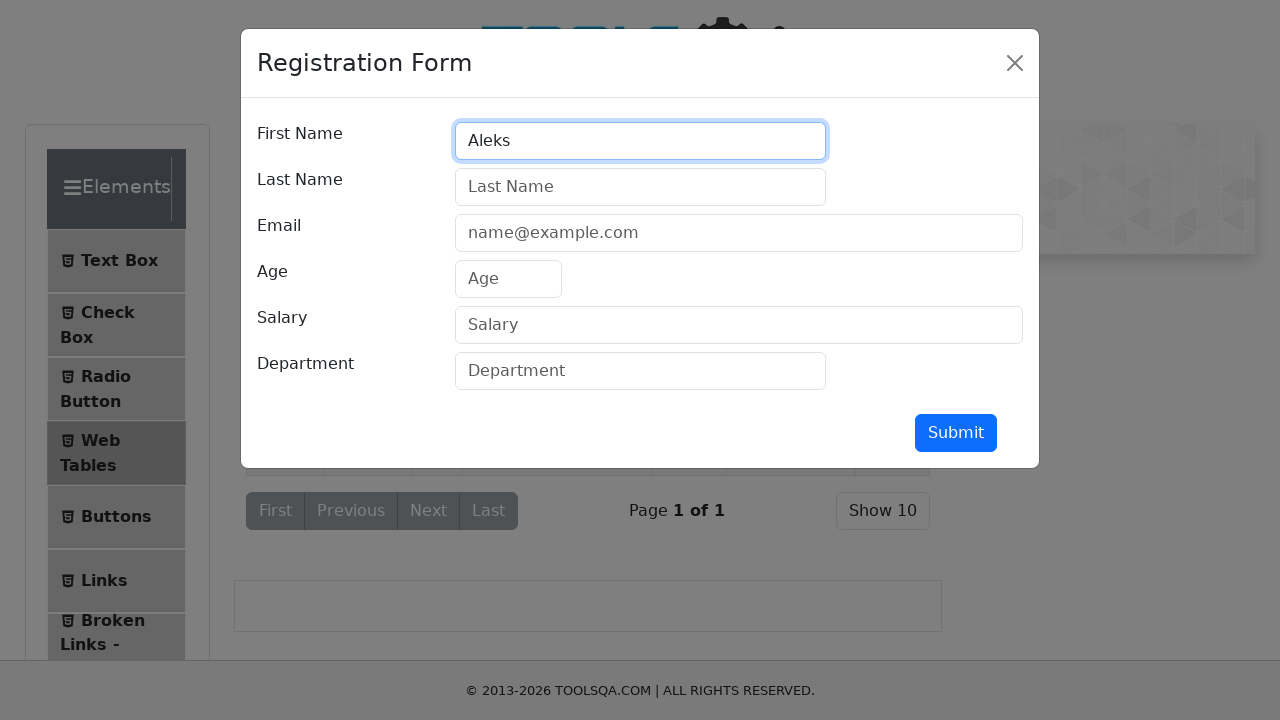

Filled Last Name field with 'Stef' on internal:attr=[placeholder="Last Name"i]
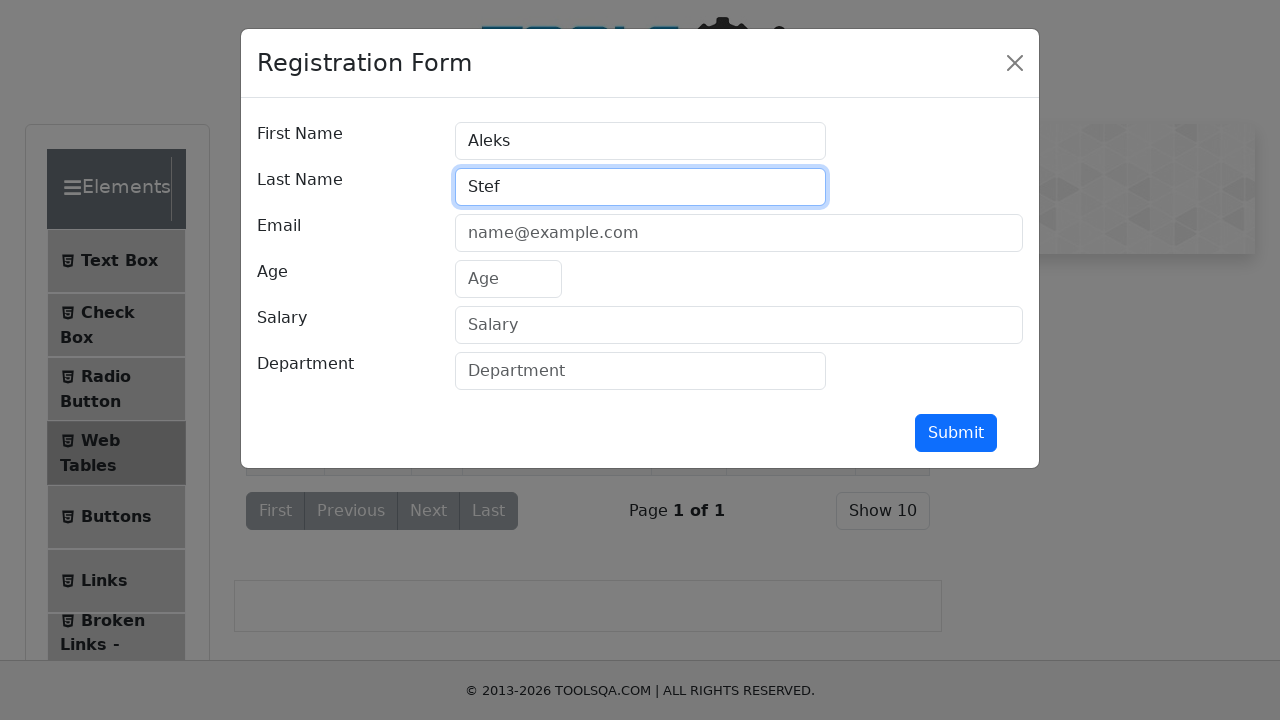

Clicked on Email field at (739, 233) on internal:attr=[placeholder="name@example.com"i]
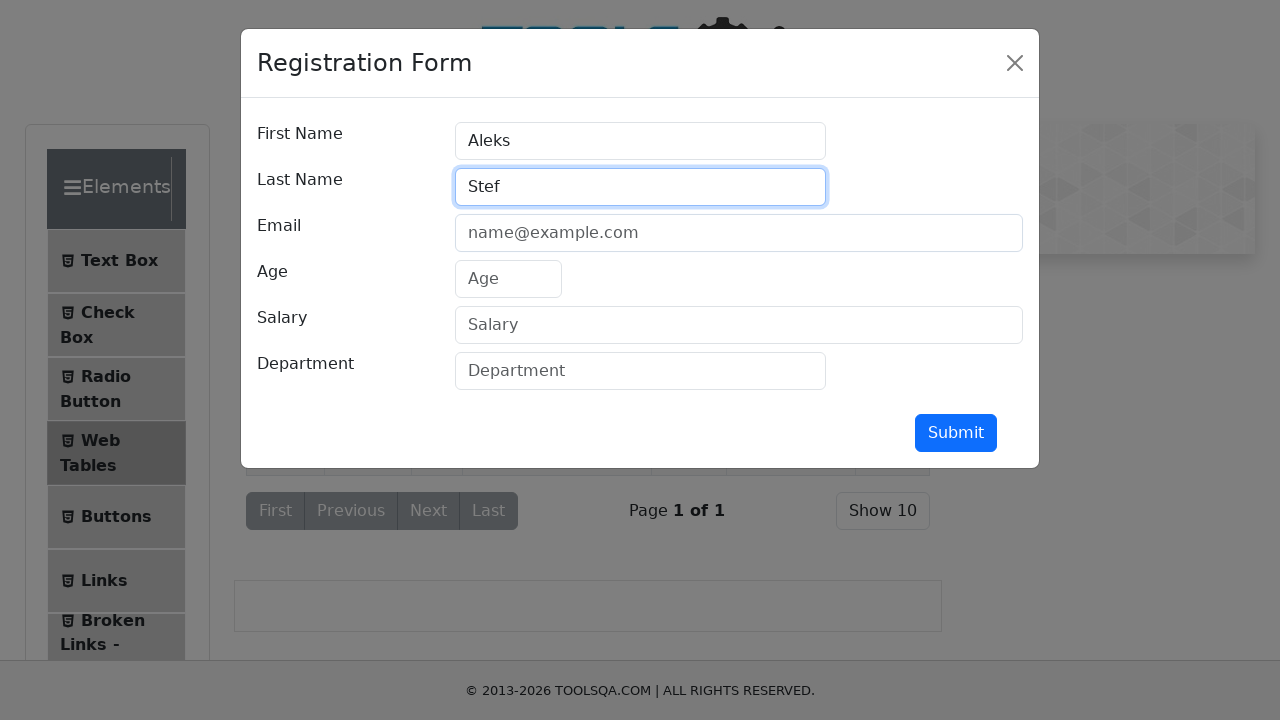

Filled Email field with 'aleks@mail.com' on internal:attr=[placeholder="name@example.com"i]
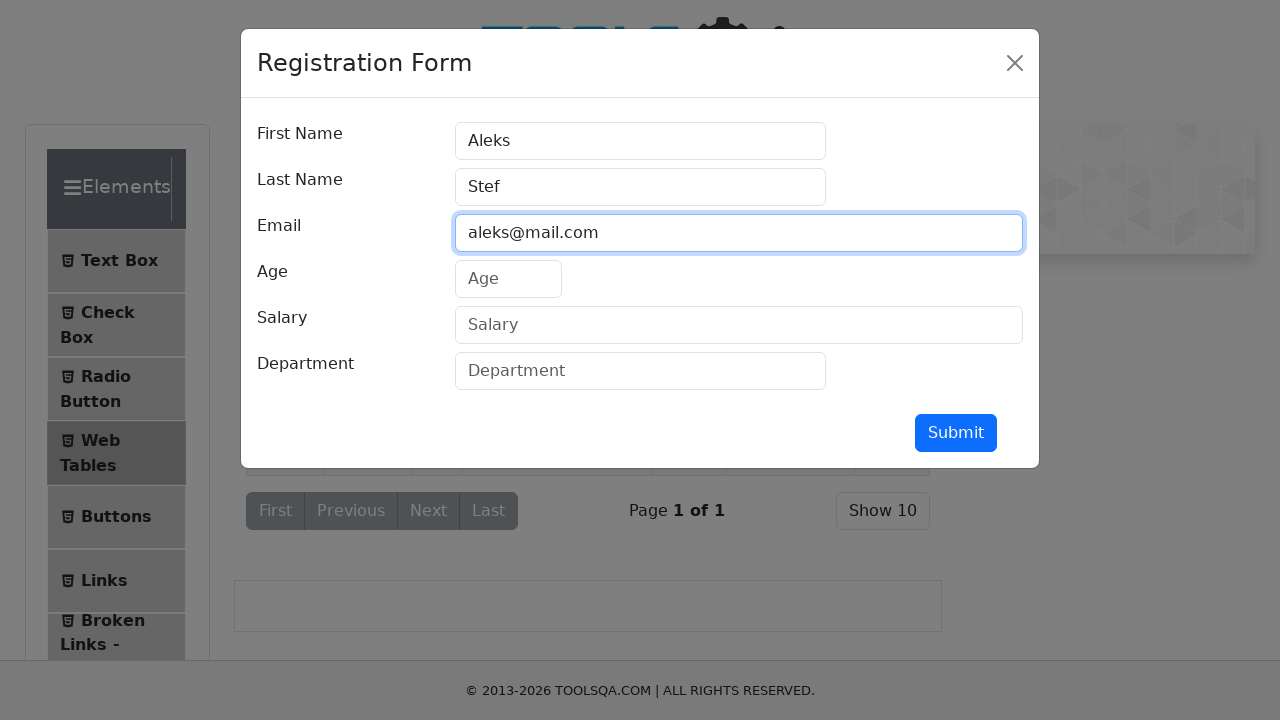

Clicked on Age field at (508, 279) on internal:attr=[placeholder="Age"i]
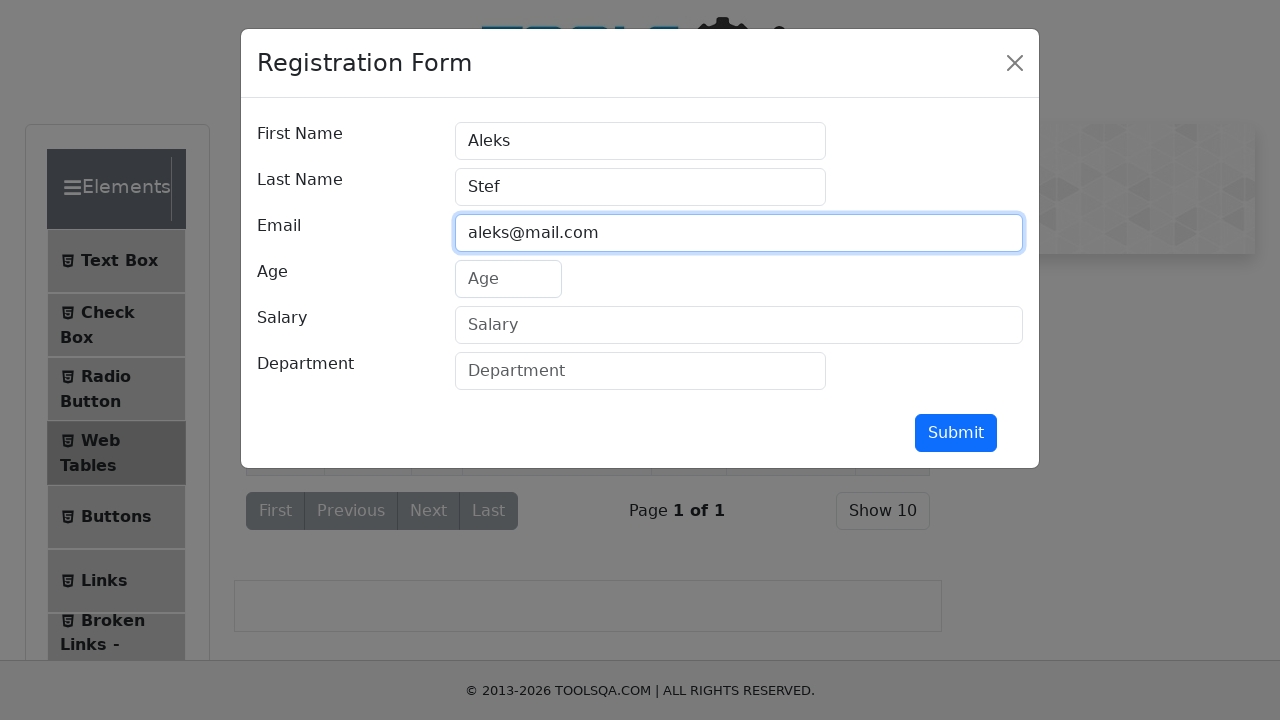

Filled Age field with '41' on internal:attr=[placeholder="Age"i]
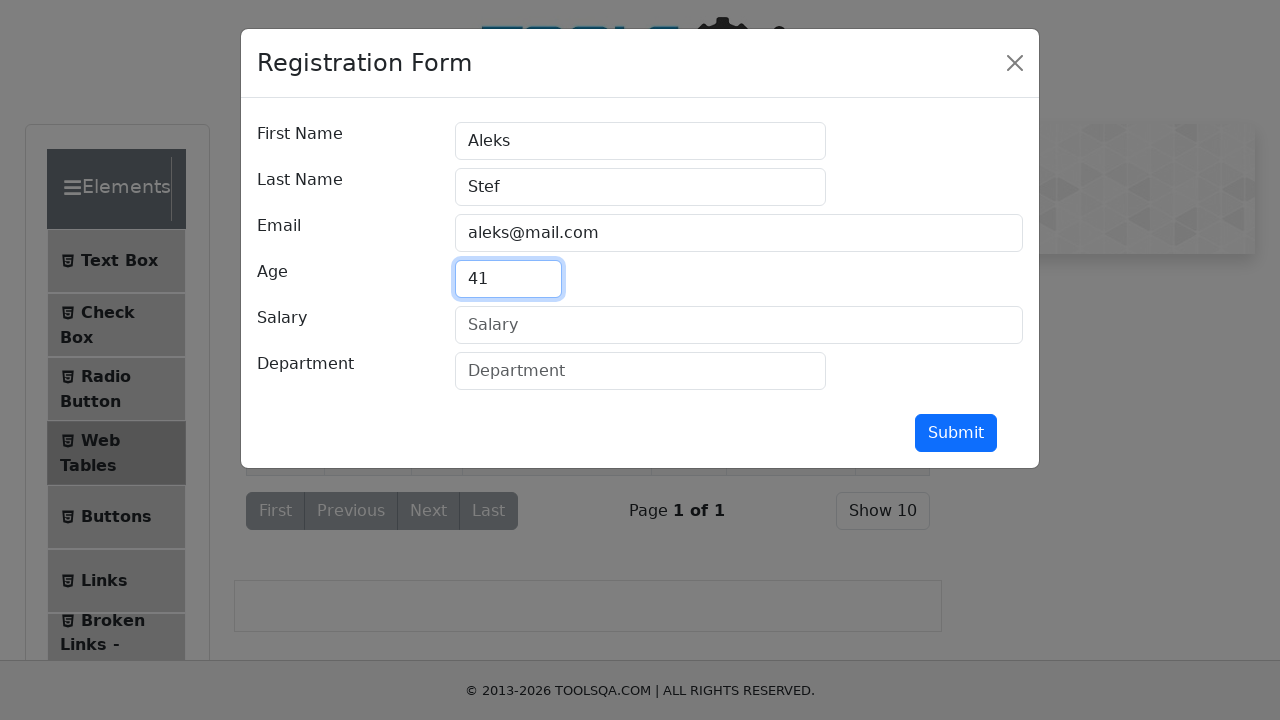

Clicked on Salary field at (739, 325) on internal:attr=[placeholder="Salary"i]
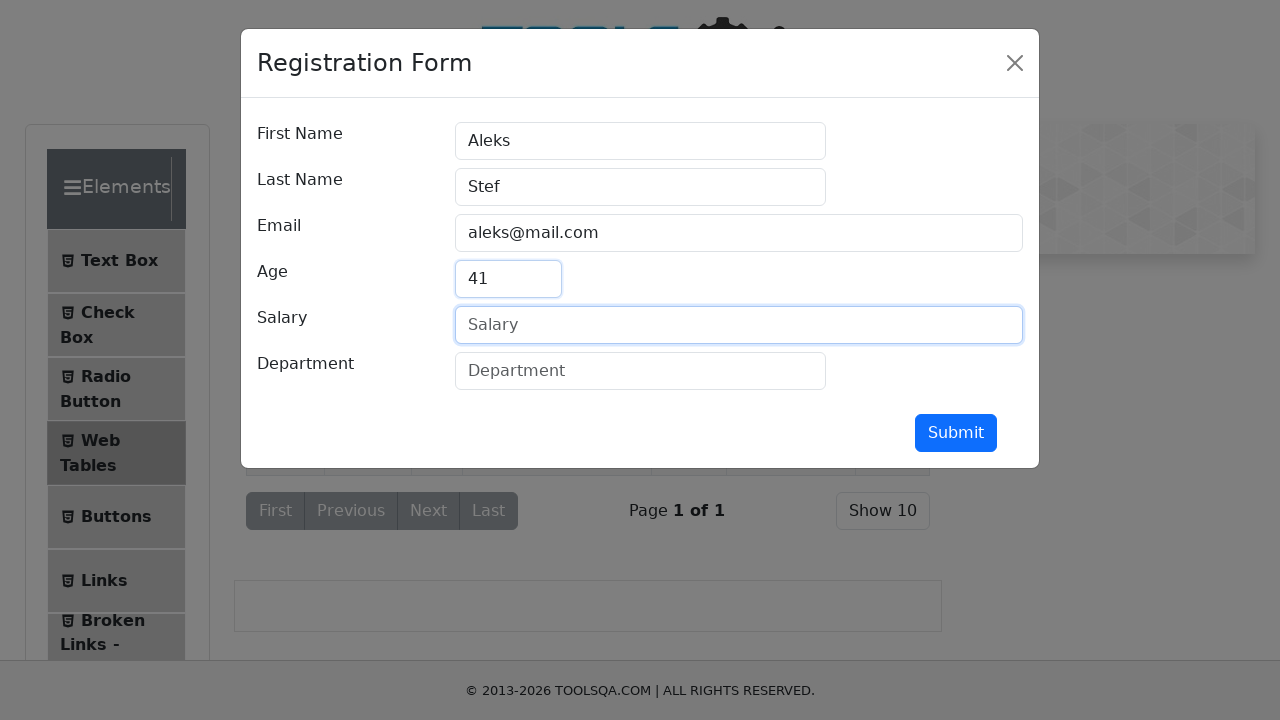

Filled Salary field with '2000' on internal:attr=[placeholder="Salary"i]
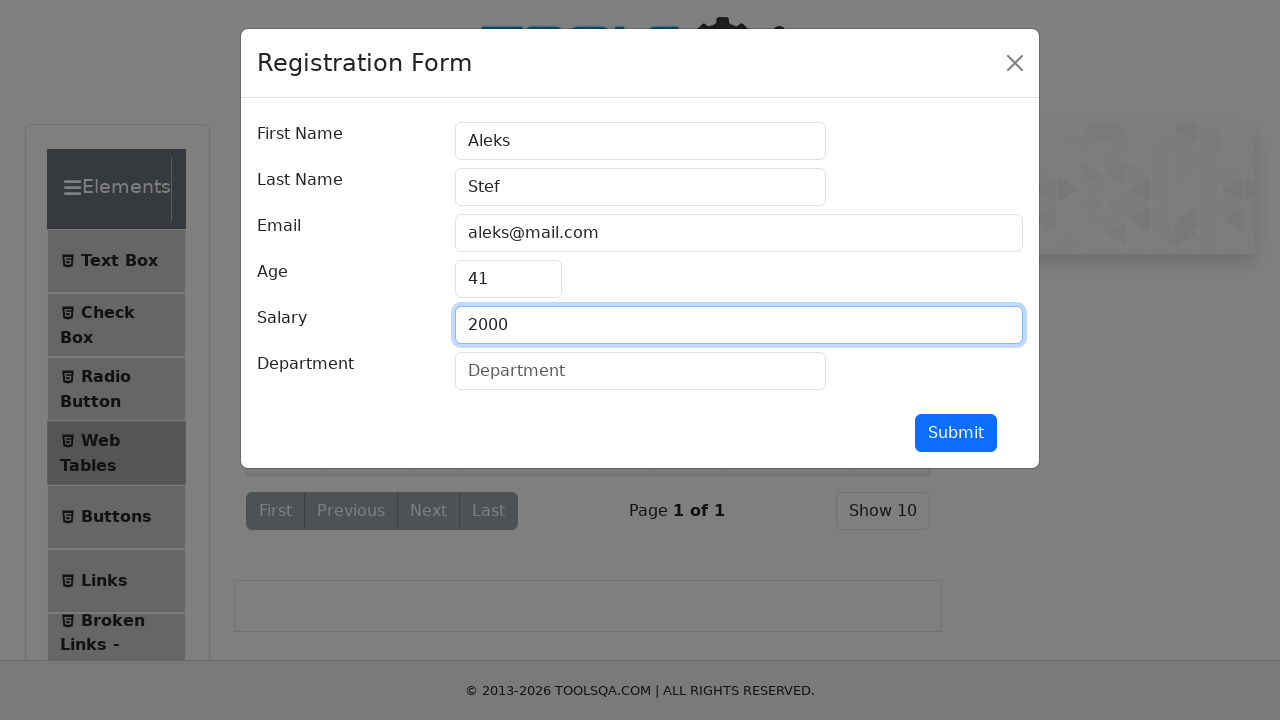

Clicked on Department field at (640, 371) on internal:attr=[placeholder="Department"i]
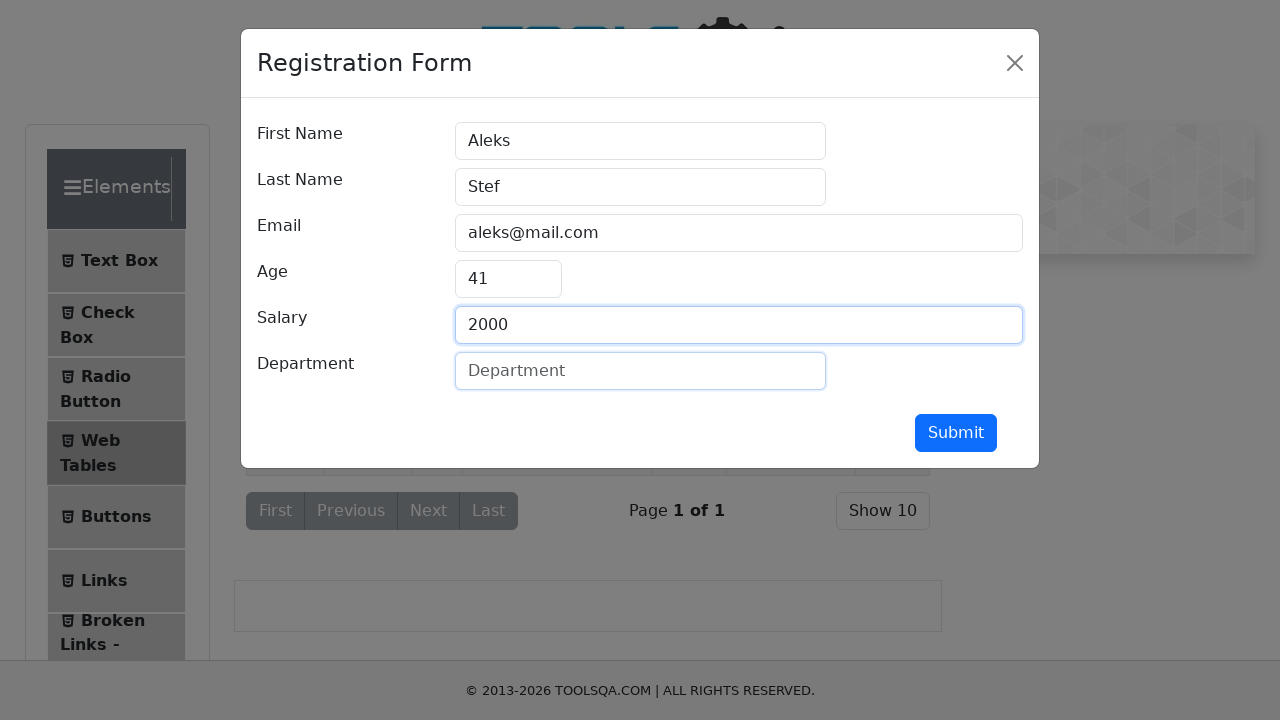

Filled Department field with 'Quality Assurance' on internal:attr=[placeholder="Department"i]
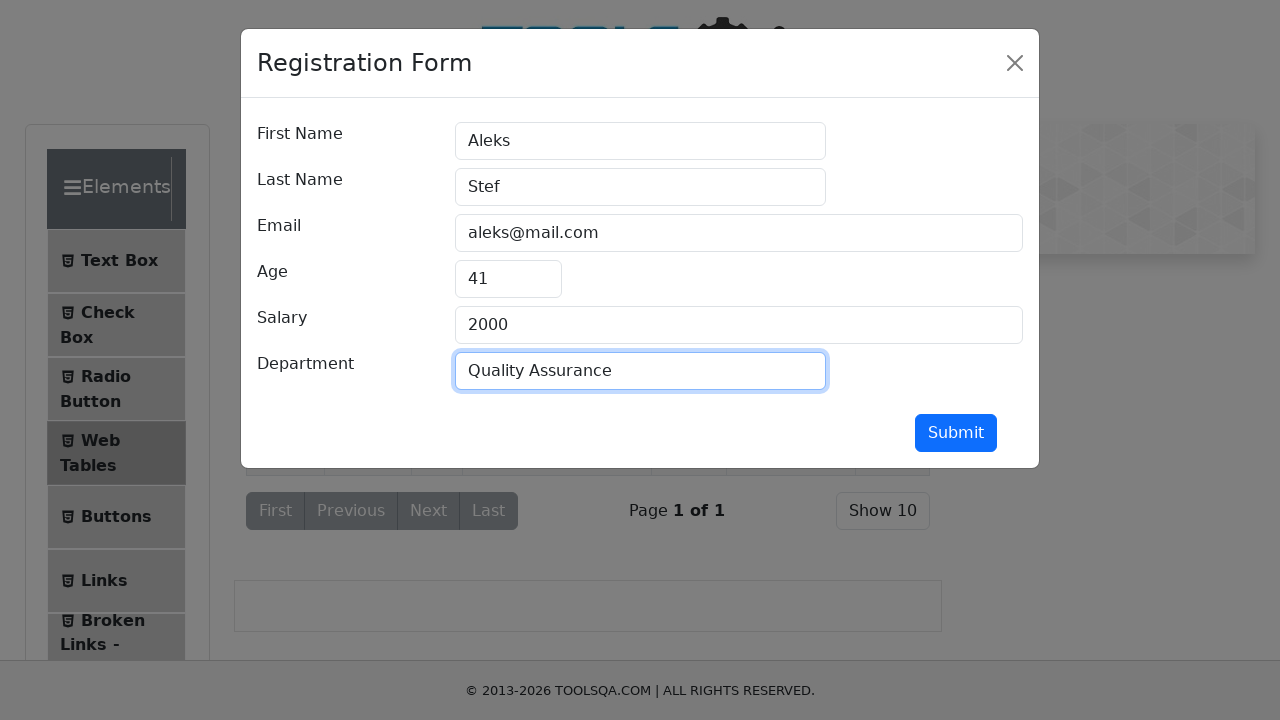

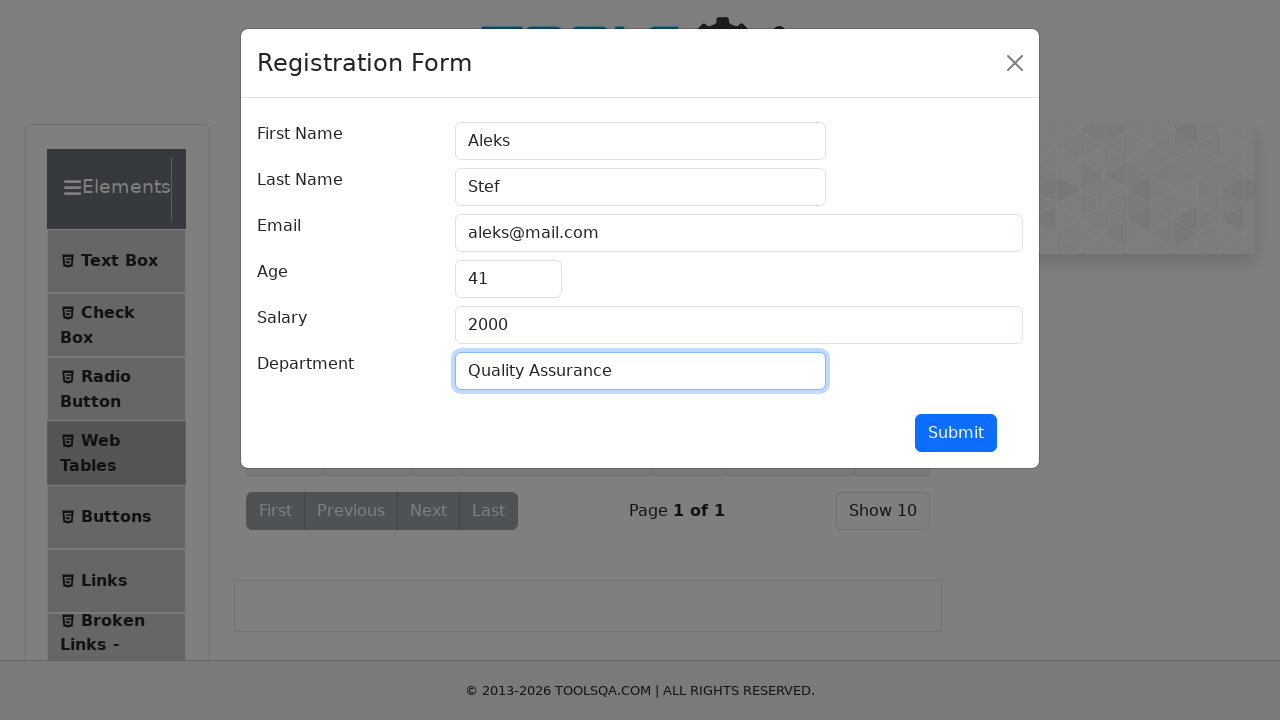